Tests a registration form by filling in required fields (first name, last name, email) and submitting the form to verify successful registration

Starting URL: http://suninjuly.github.io/registration1.html

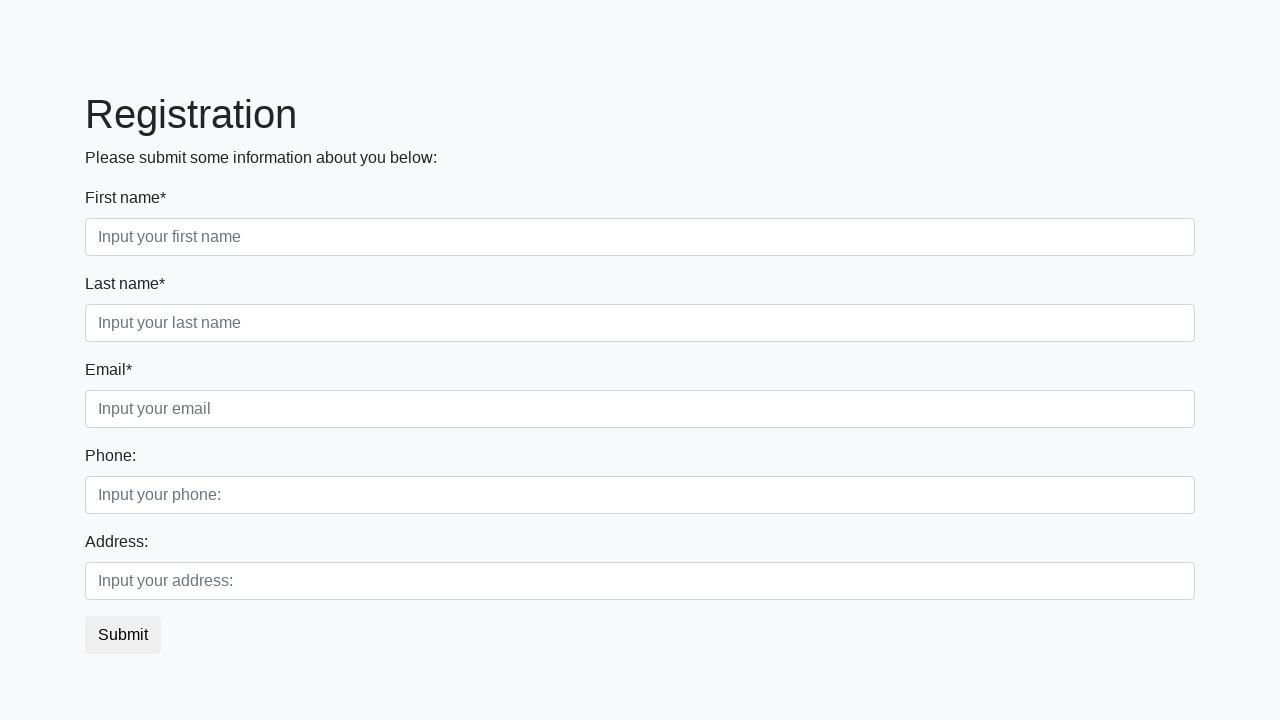

Filled first name field with 'John' on //label[text()='First name*']/following-sibling::input
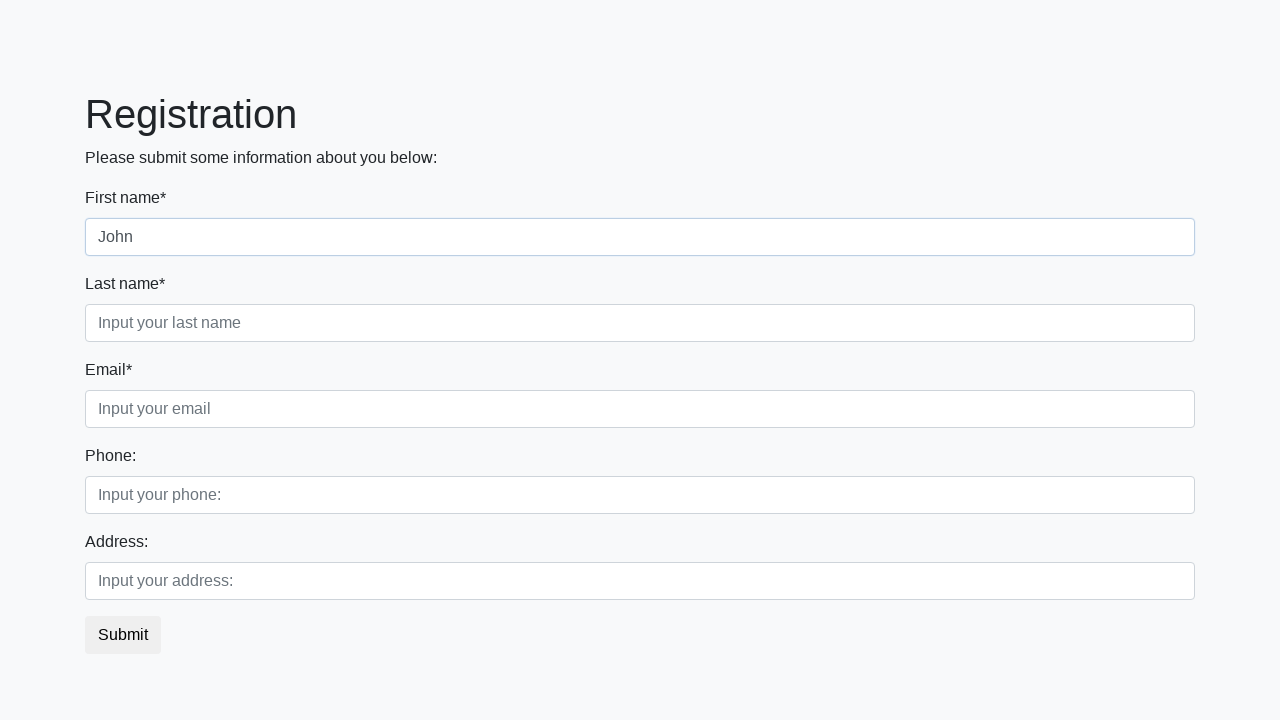

Filled last name field with 'Smith' on //label[text()='Last name*']/following-sibling::input
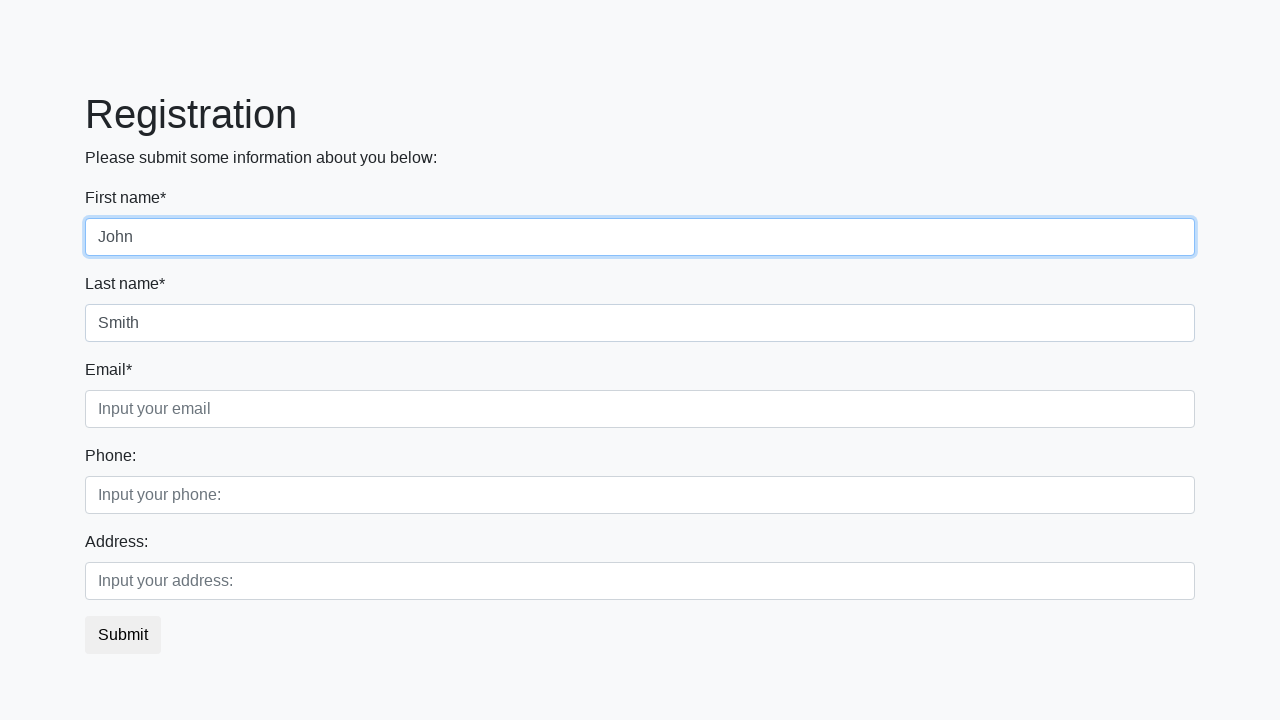

Filled email field with 'john.smith@example.com' on //label[text()='Email*']/following-sibling::input
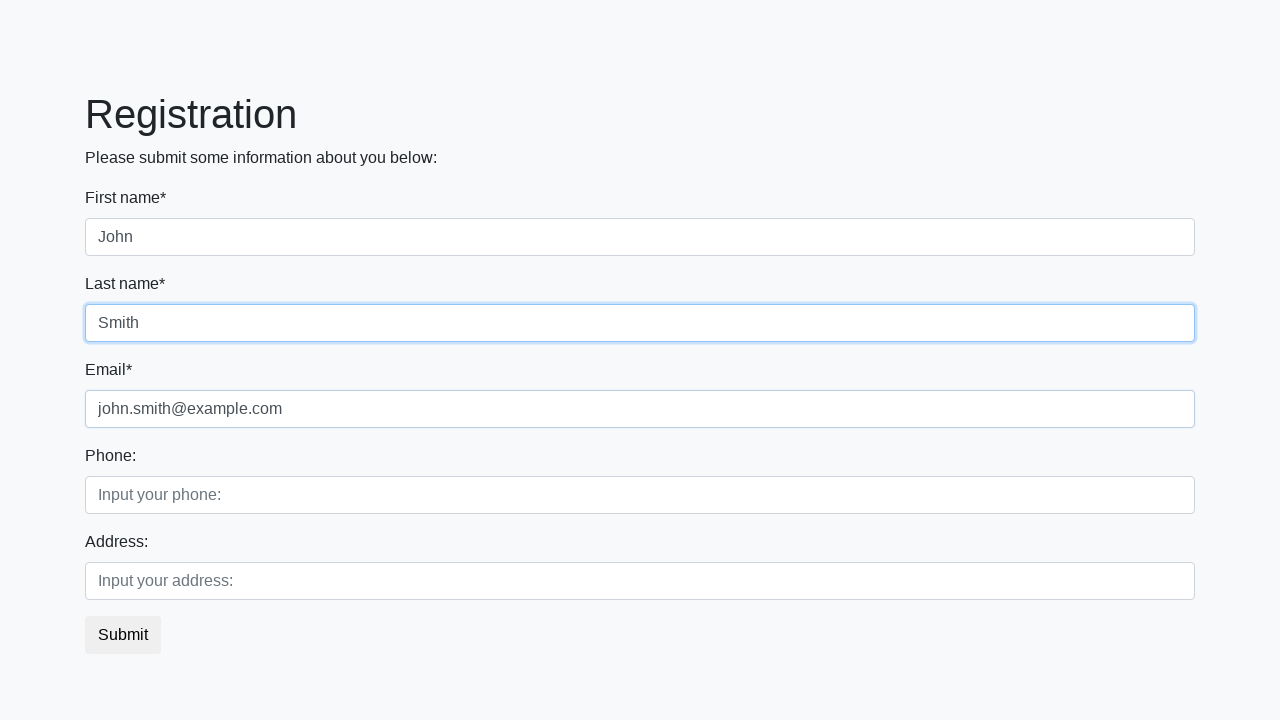

Clicked submit button to submit registration form at (123, 635) on button[type='submit']
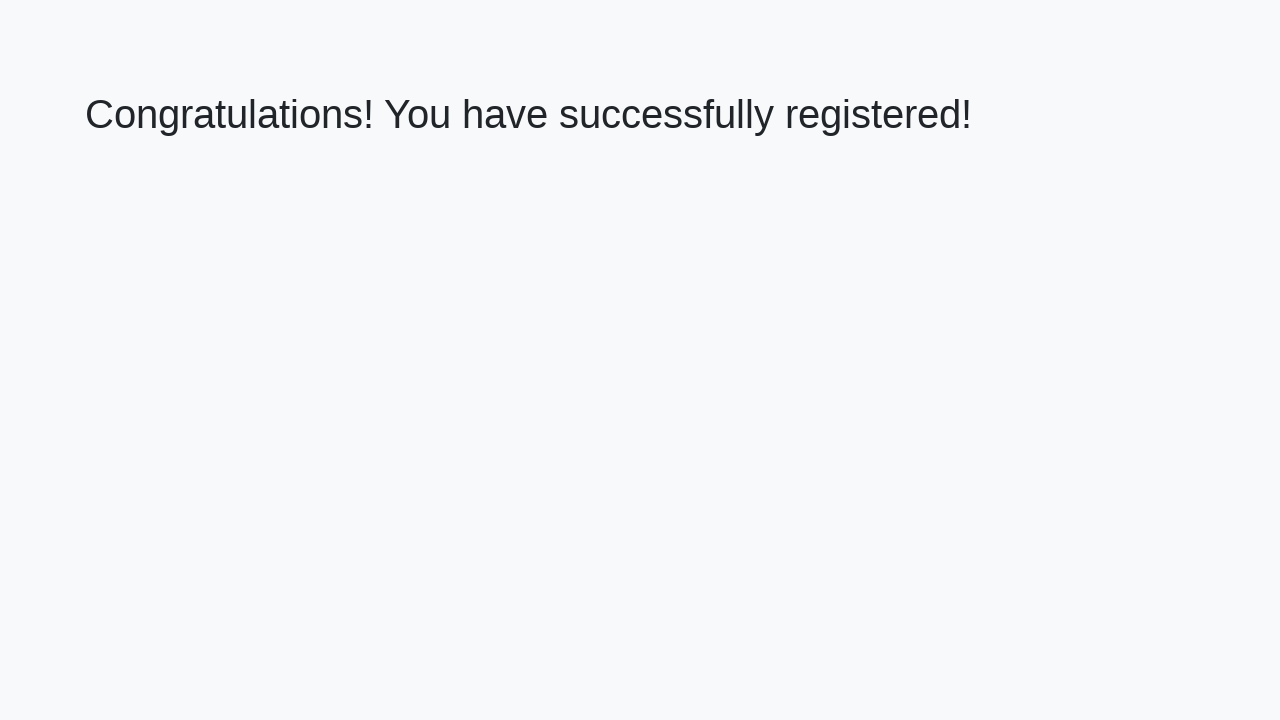

Success heading loaded and located
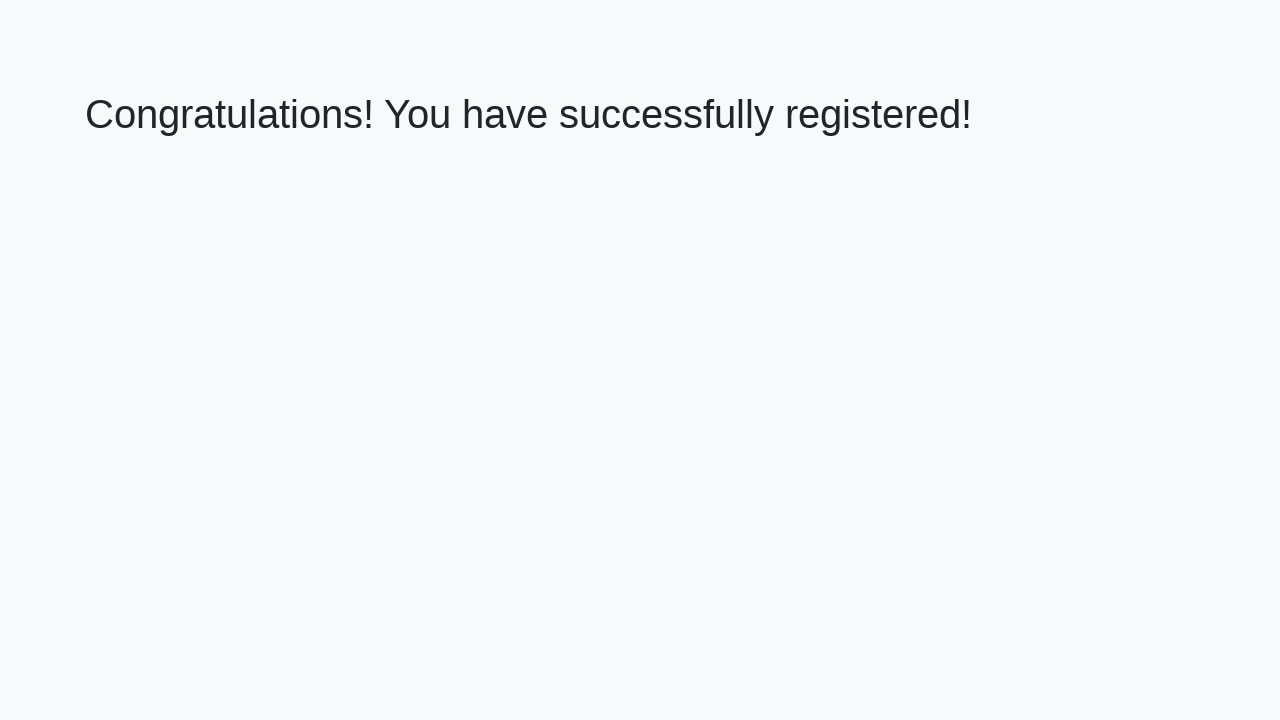

Verified success message: 'Congratulations! You have successfully registered!'
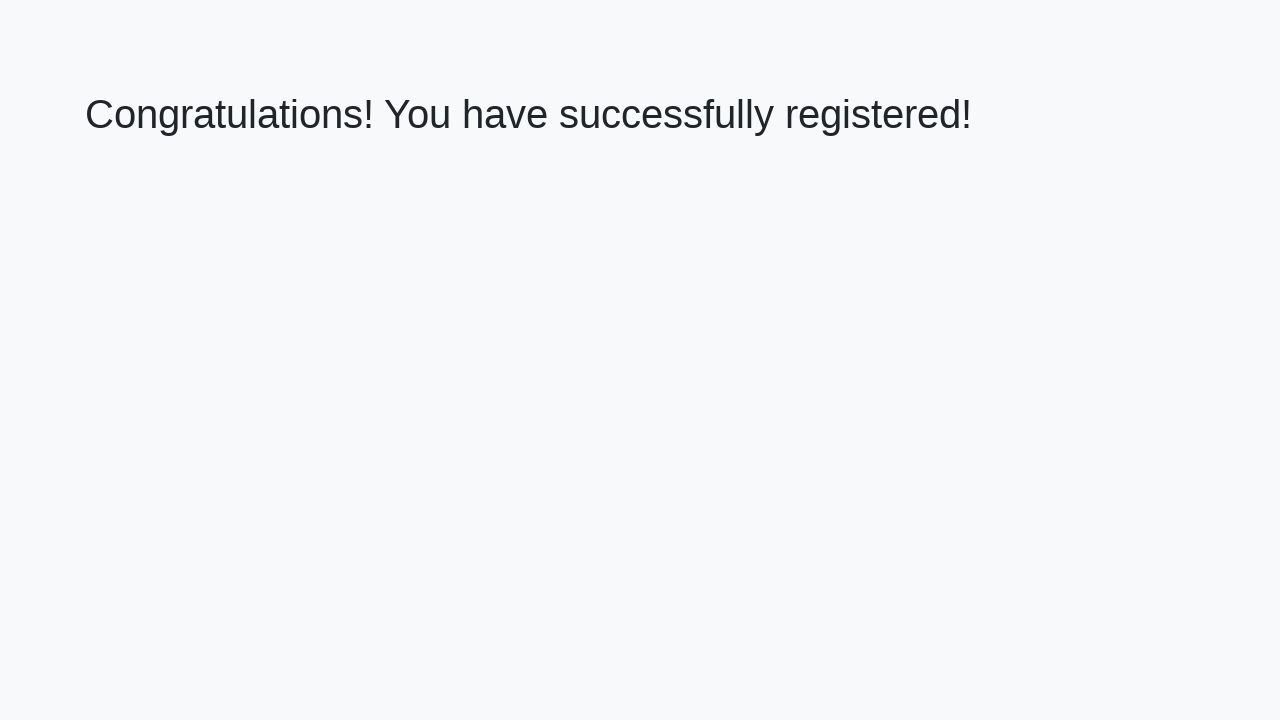

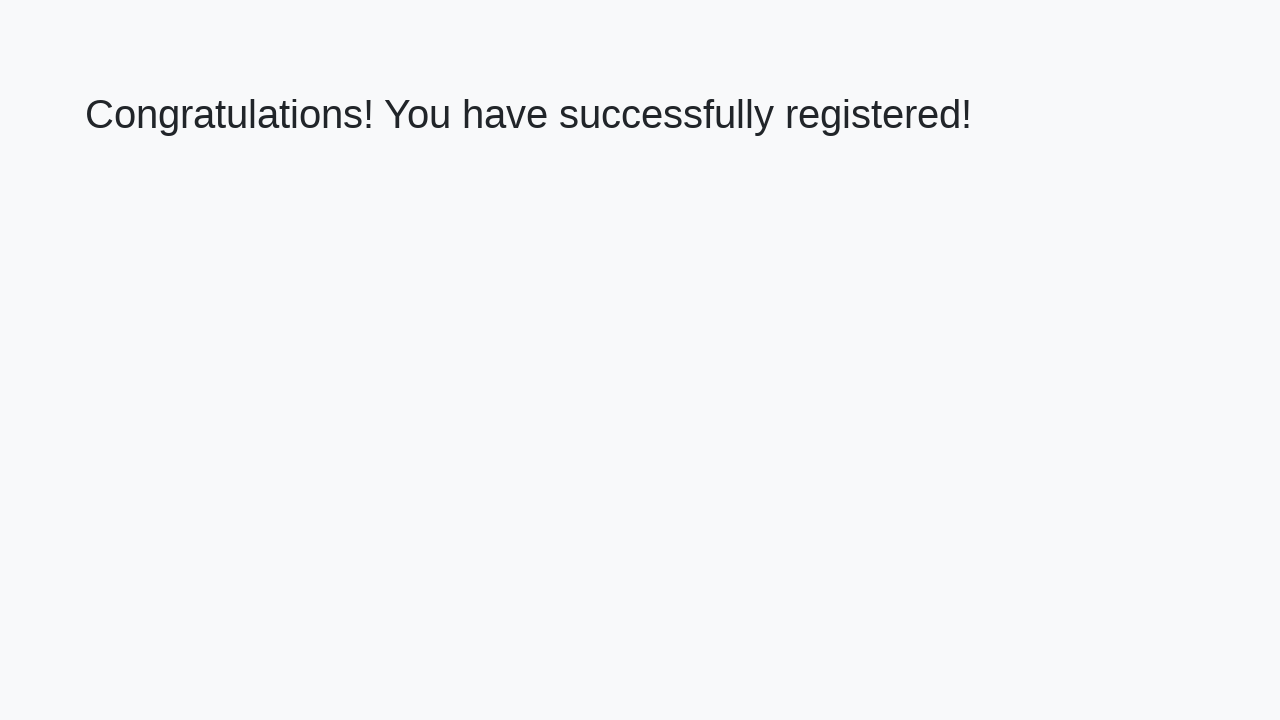